Tests adding and removing dynamic elements on the herokuapp demo page

Starting URL: https://the-internet.herokuapp.com/

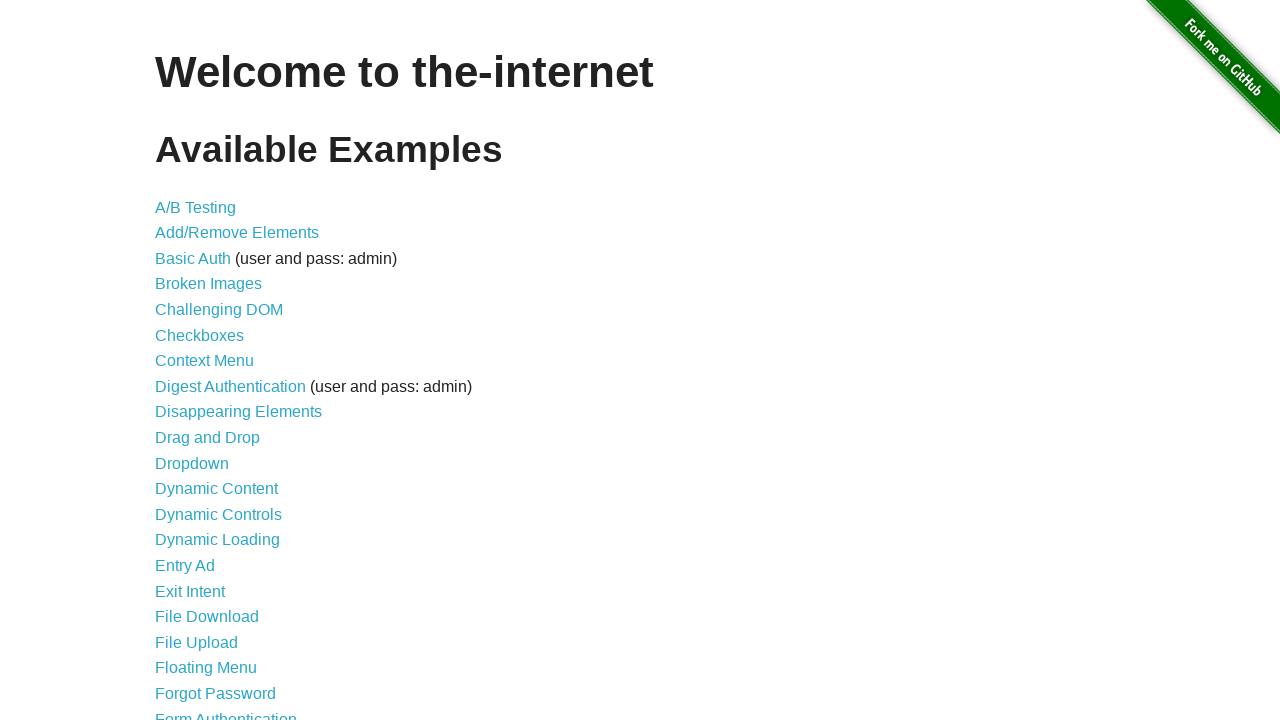

Clicked on Add/Remove Elements link at (237, 233) on text=Add/Remove Elements
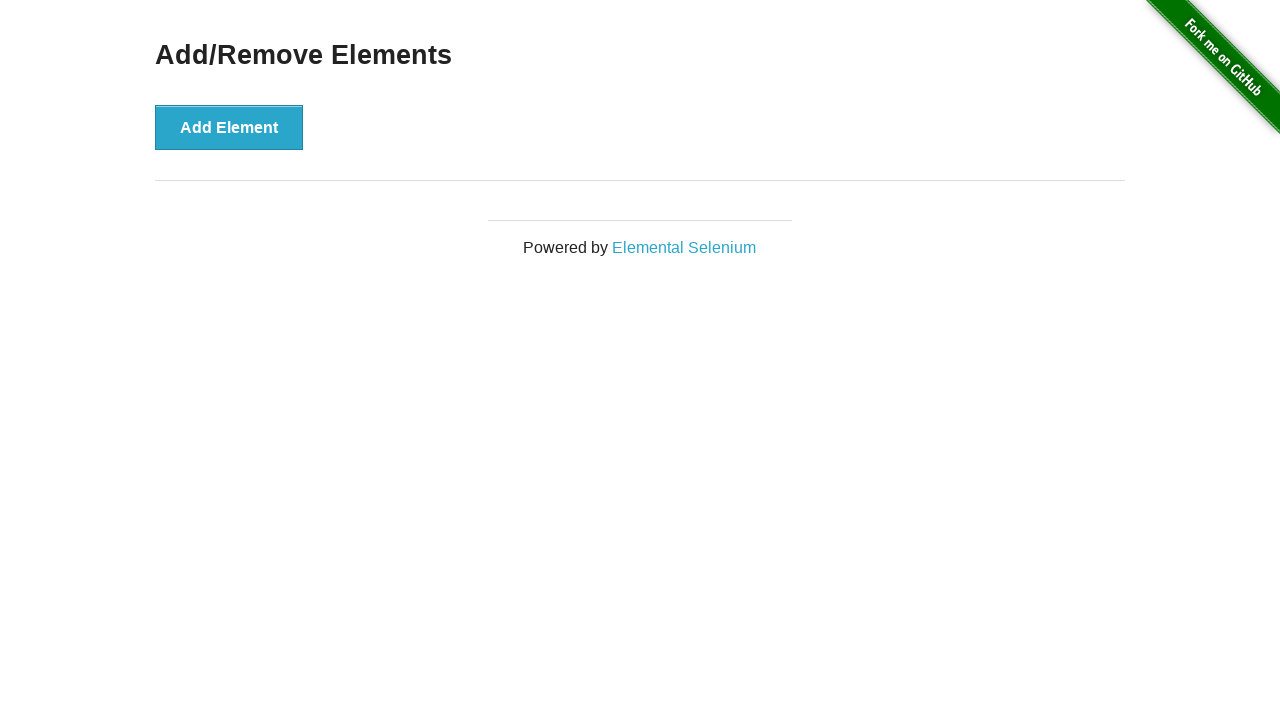

Add Element button appeared
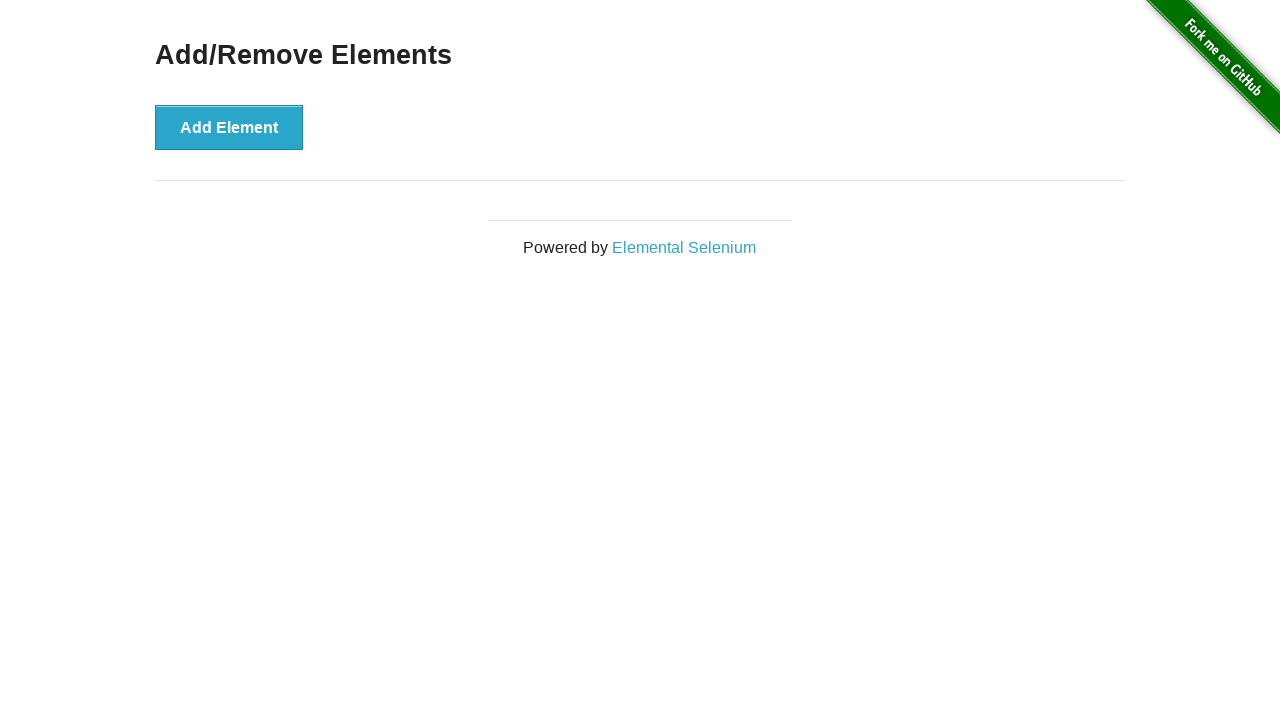

Added dynamic element 1 of 5 at (229, 127) on button:has-text('Add Element')
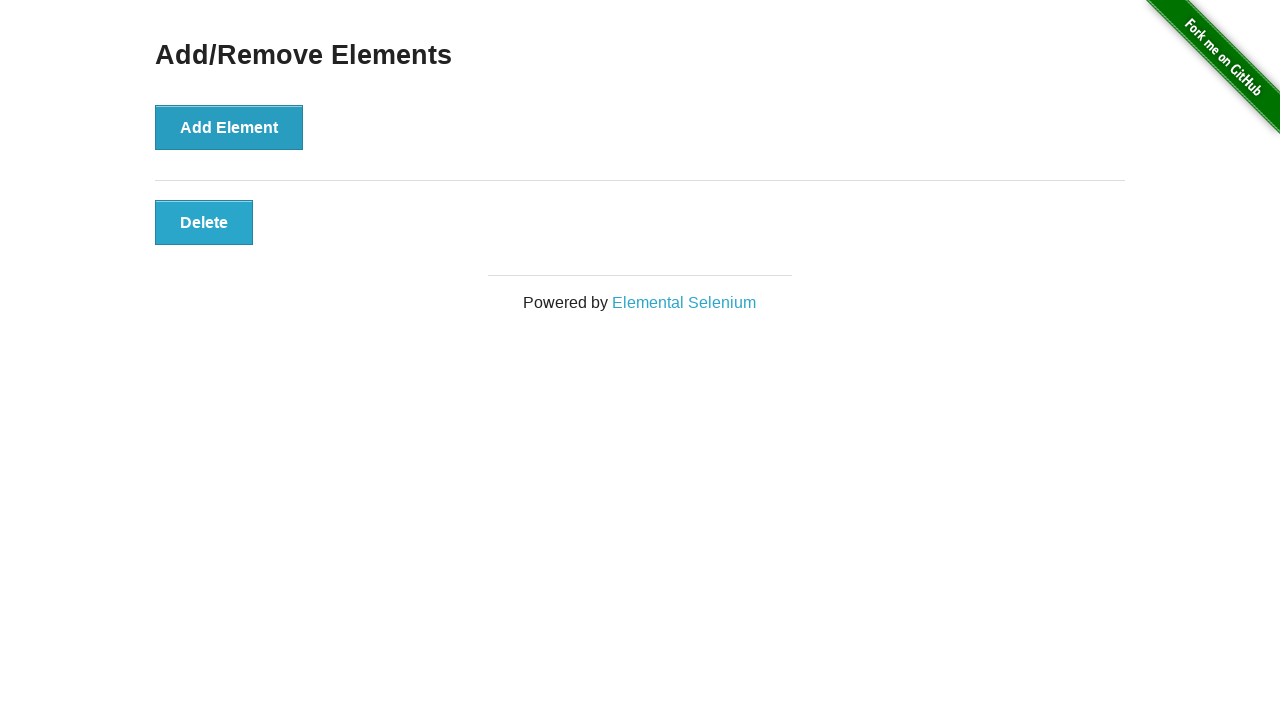

Added dynamic element 2 of 5 at (229, 127) on button:has-text('Add Element')
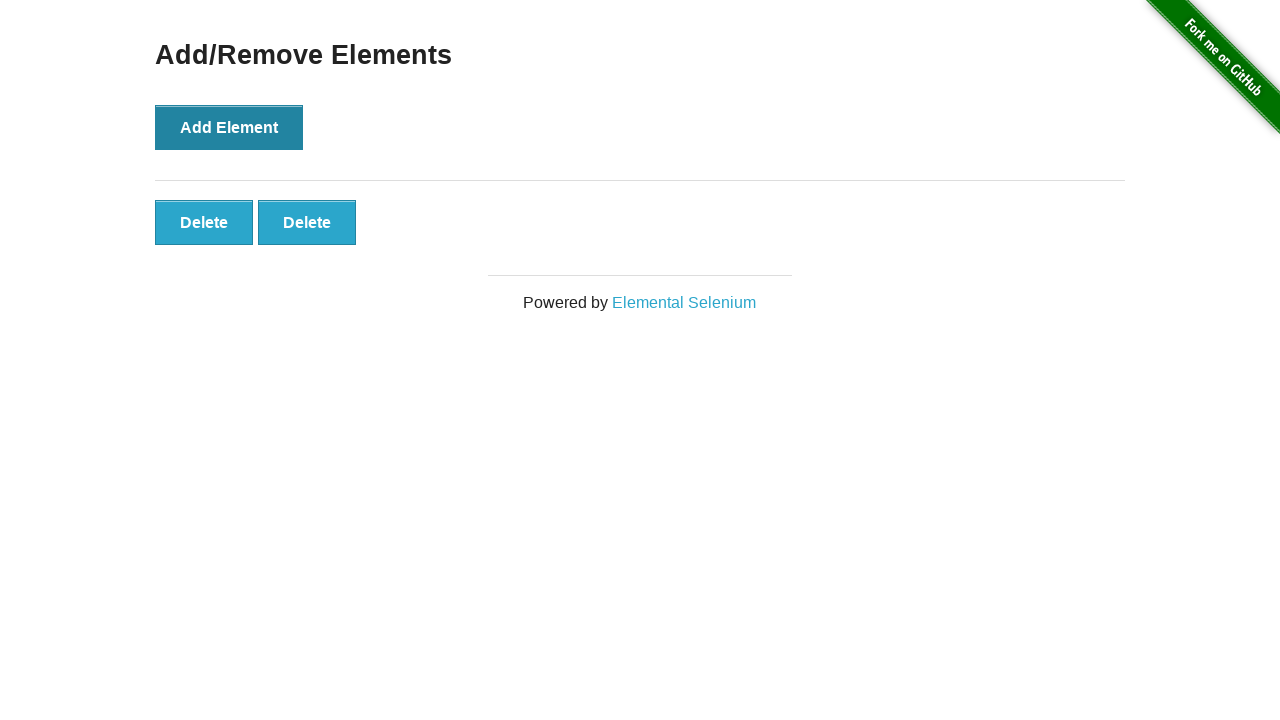

Added dynamic element 3 of 5 at (229, 127) on button:has-text('Add Element')
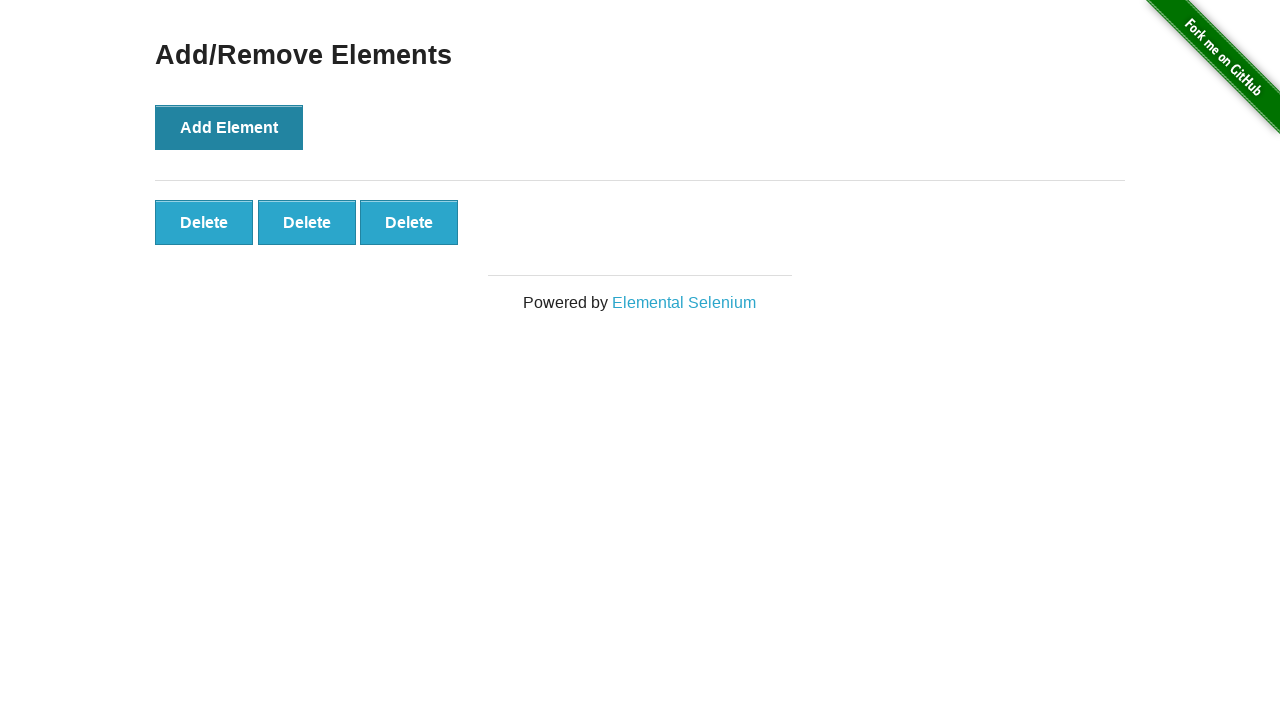

Added dynamic element 4 of 5 at (229, 127) on button:has-text('Add Element')
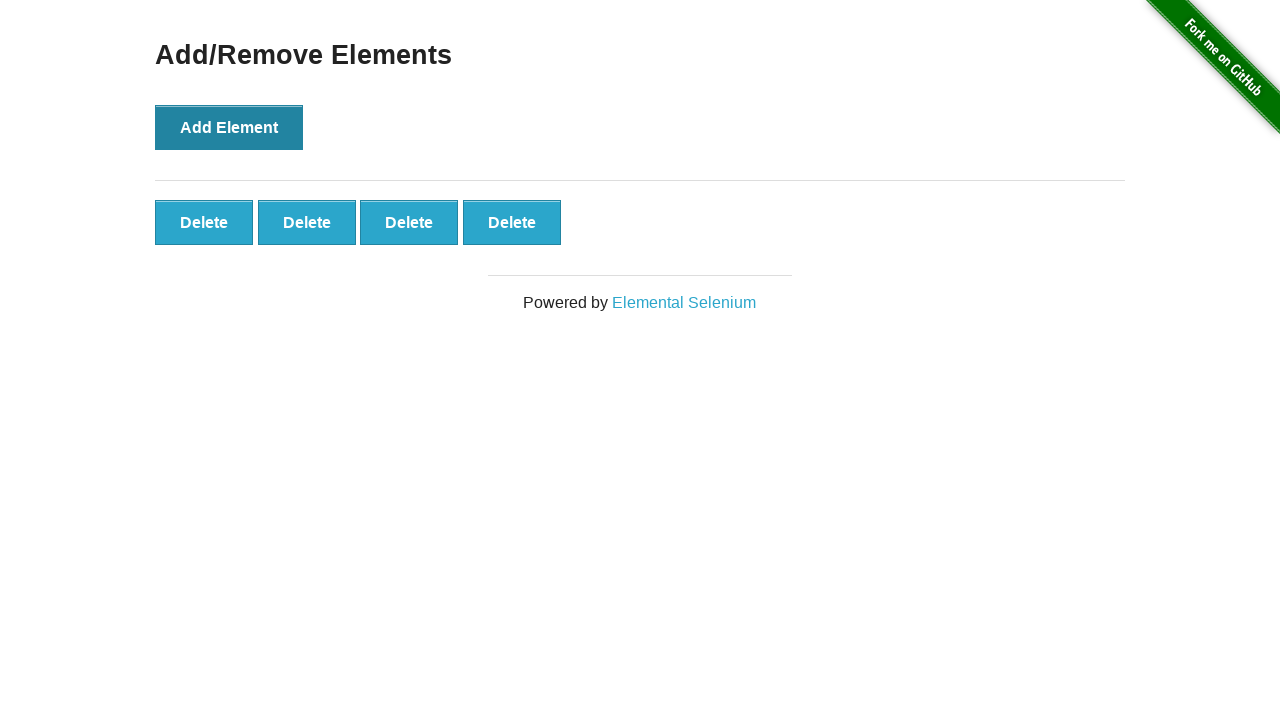

Added dynamic element 5 of 5 at (229, 127) on button:has-text('Add Element')
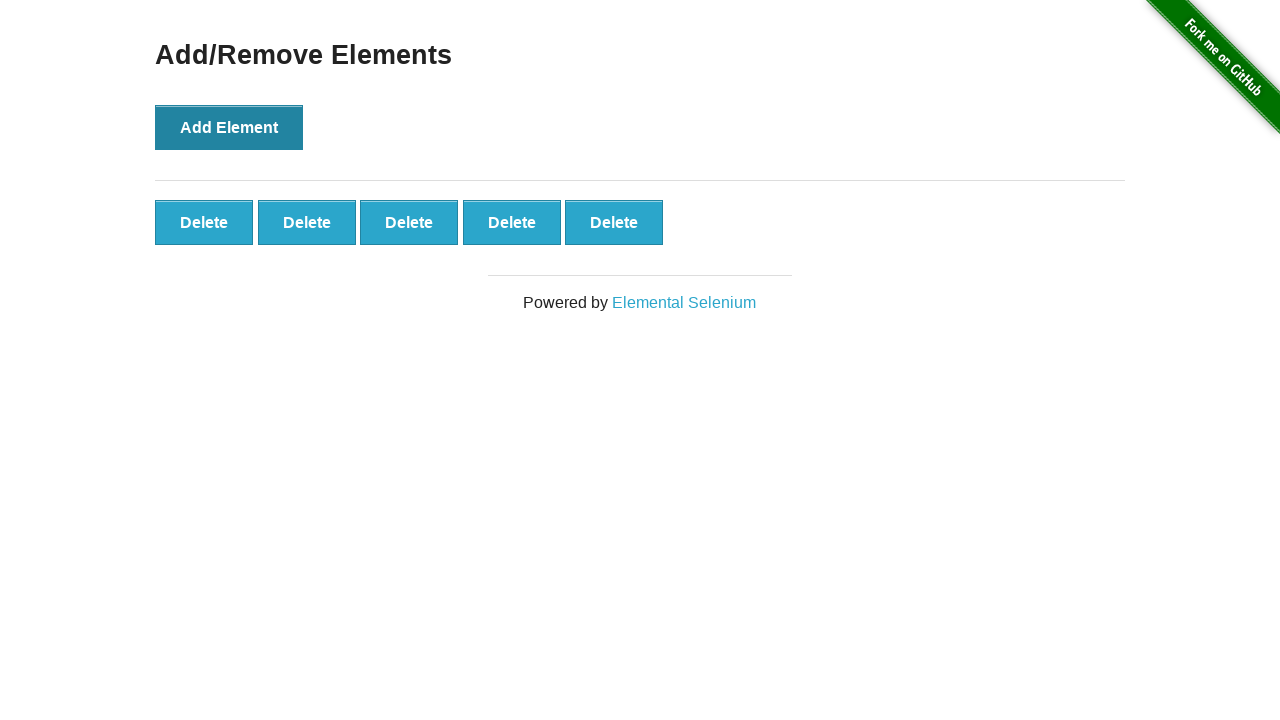

Removed dynamic element 1 of 3 at (204, 222) on button:has-text('Delete')
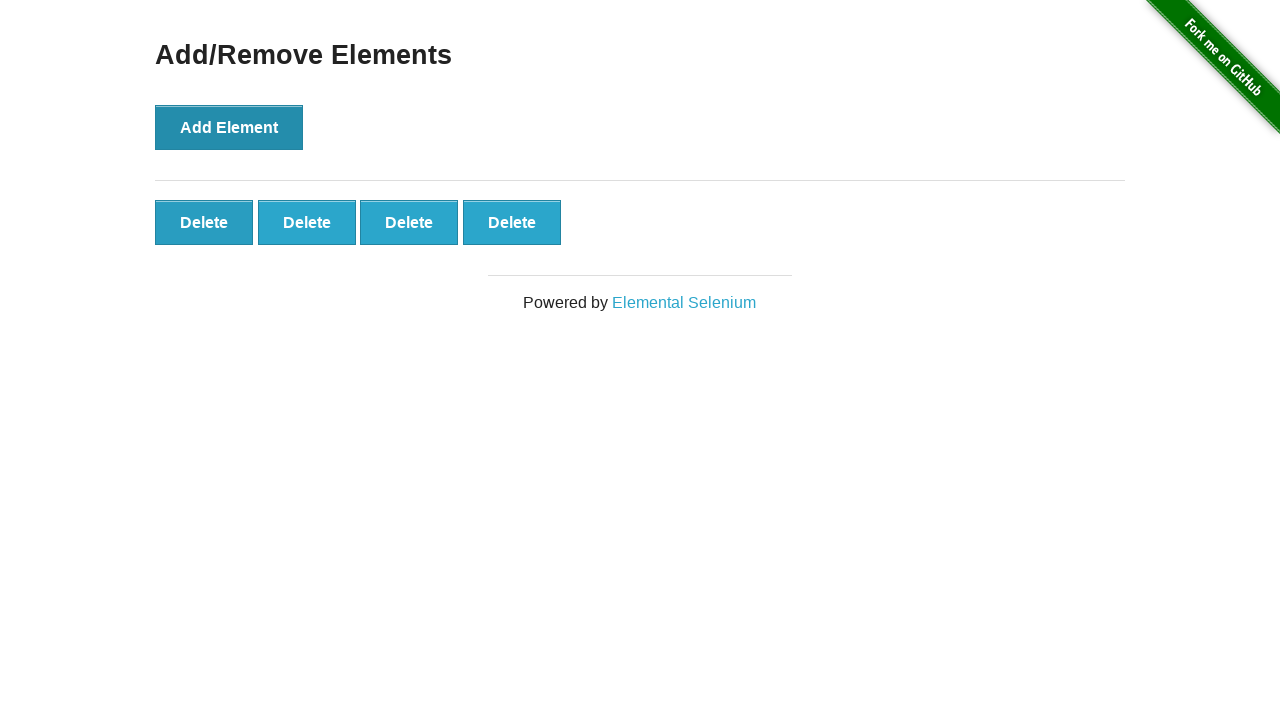

Removed dynamic element 2 of 3 at (204, 222) on button:has-text('Delete')
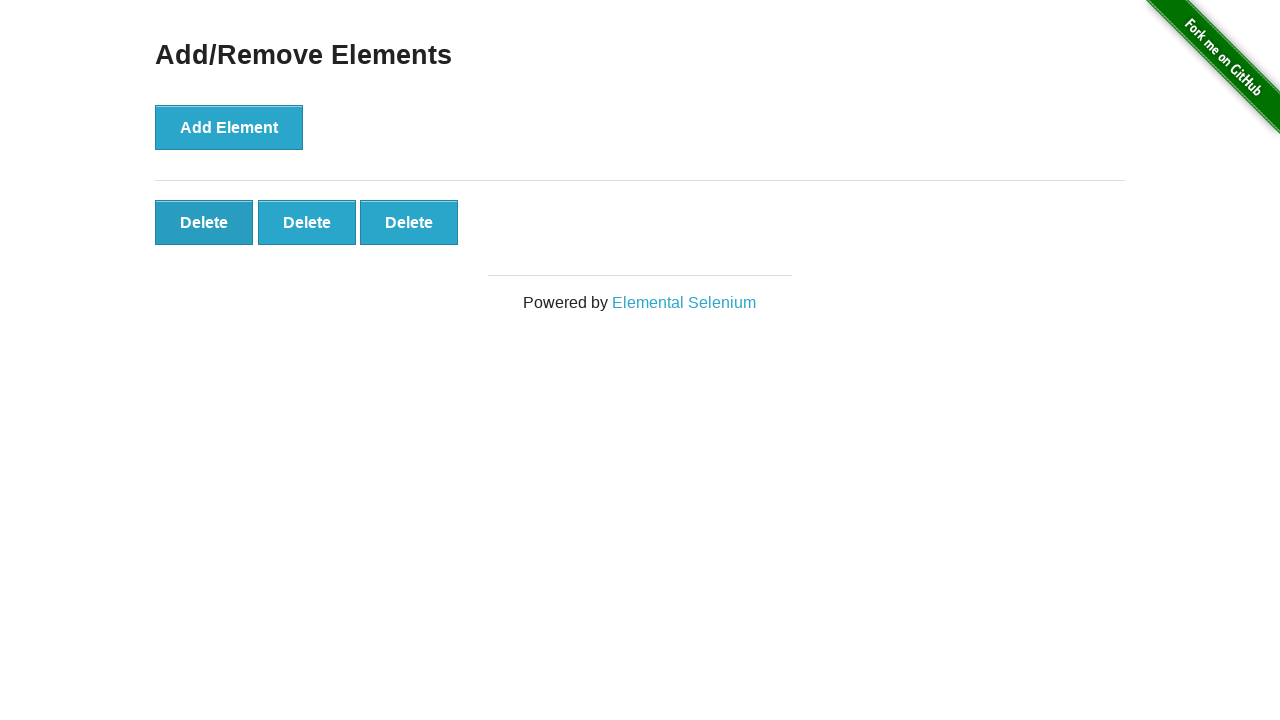

Removed dynamic element 3 of 3 at (204, 222) on button:has-text('Delete')
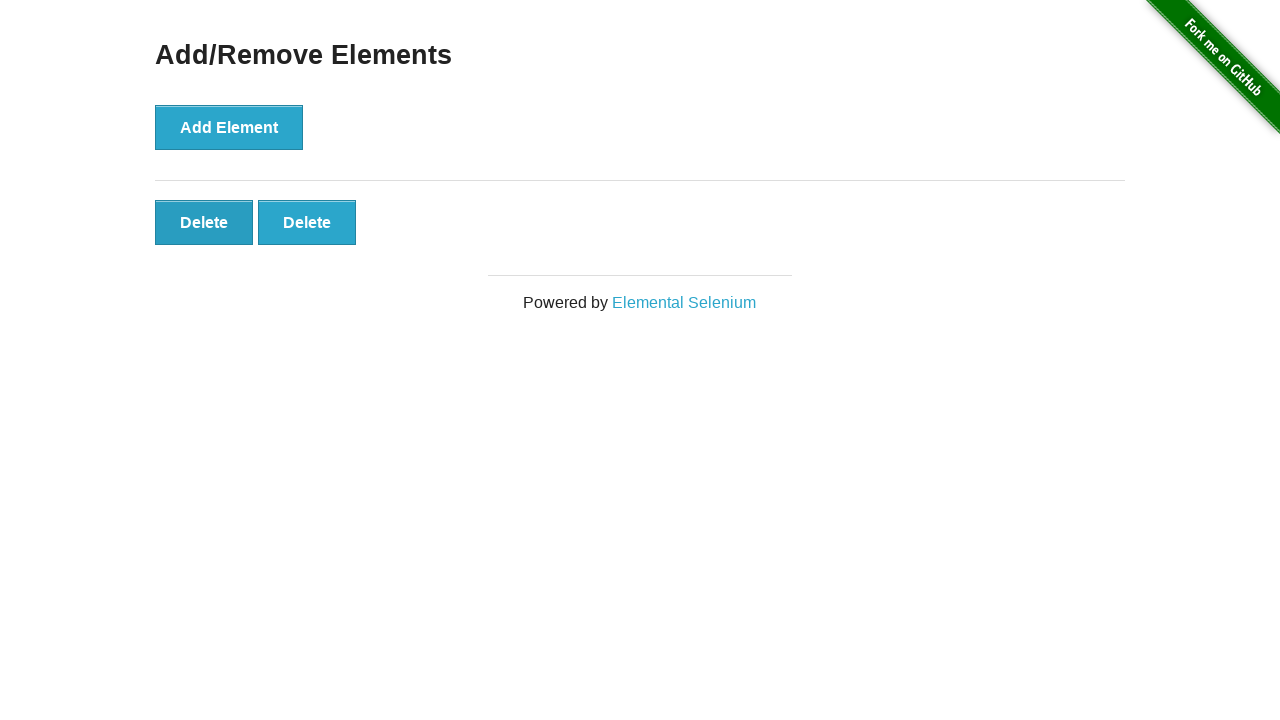

Verified that Delete buttons still exist for remaining elements
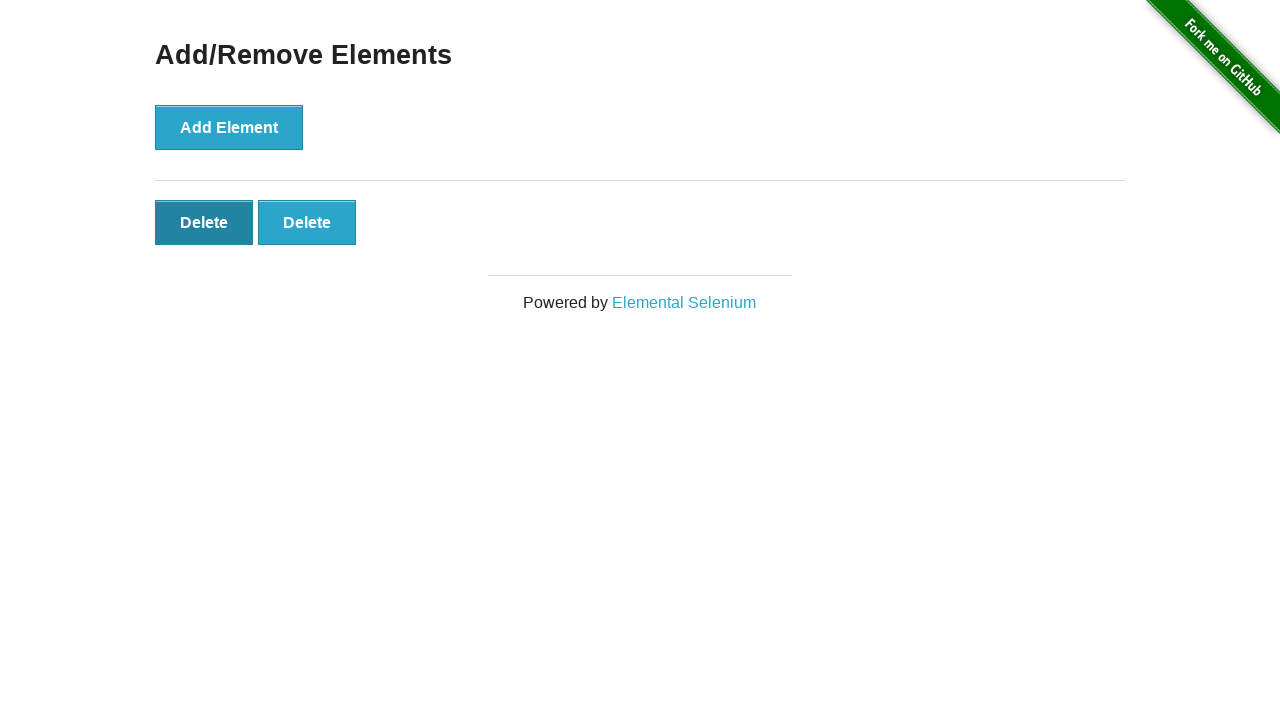

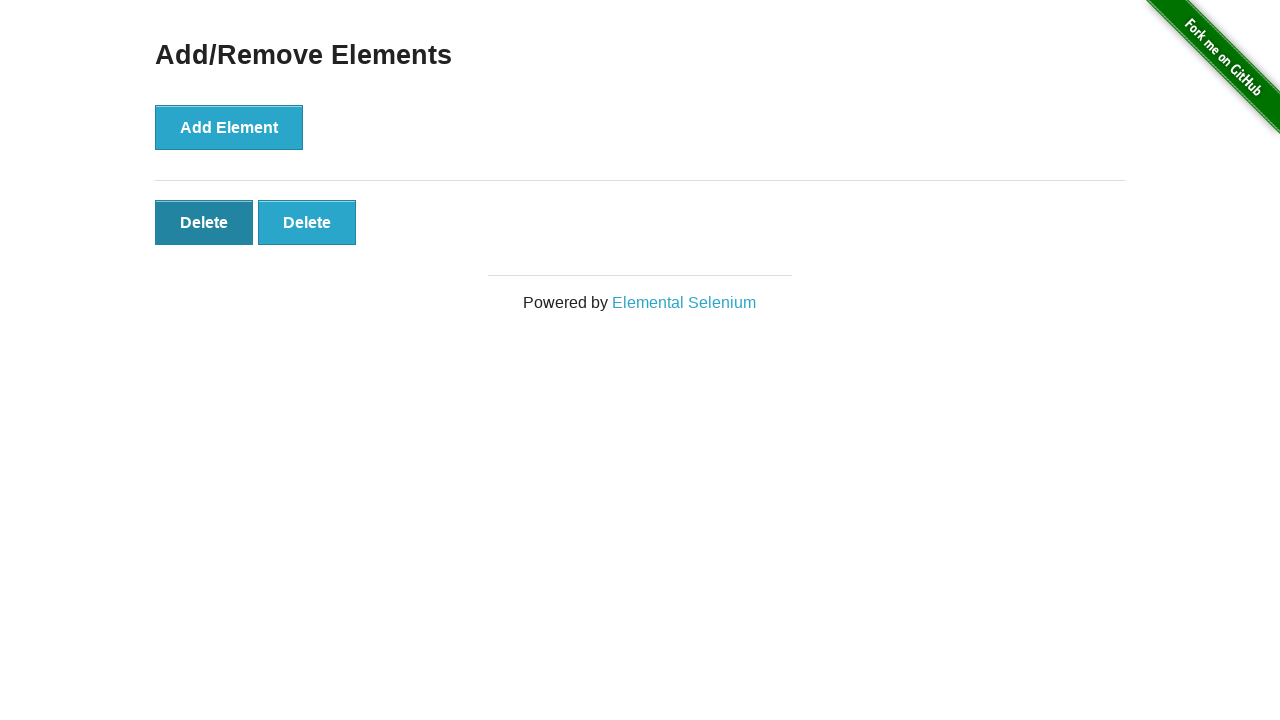